Tests the alert functionality on an automation practice page by entering a name, clicking a confirm button, verifying the alert contains the entered text, and dismissing the alert.

Starting URL: https://rahulshettyacademy.com/AutomationPractice/

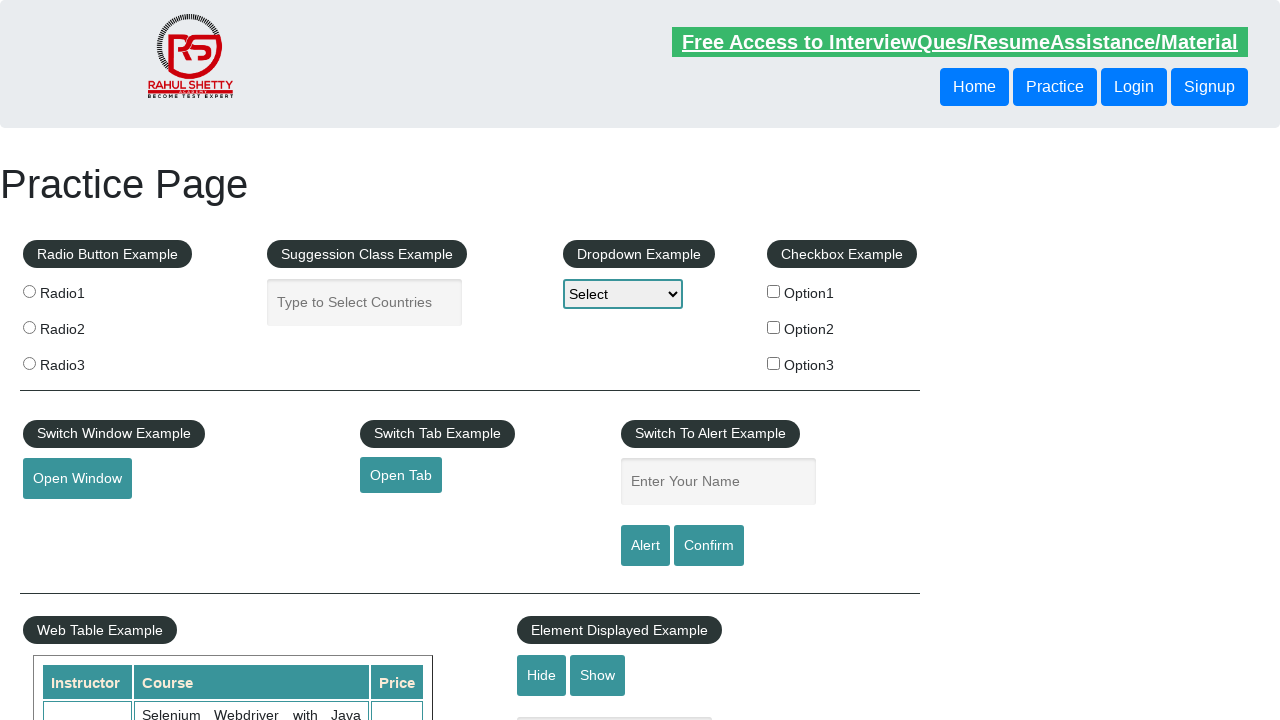

Filled name input field with 'Sajjad' on #name
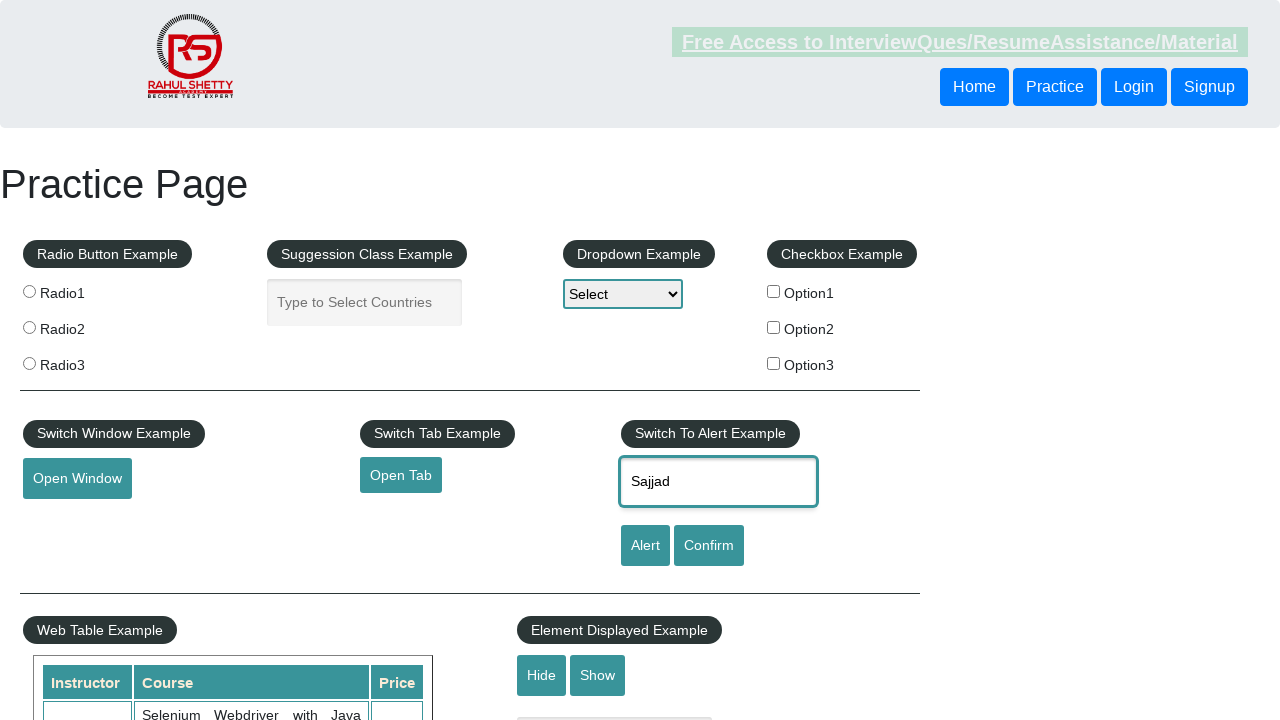

Clicked the confirm button at (709, 546) on #confirmbtn
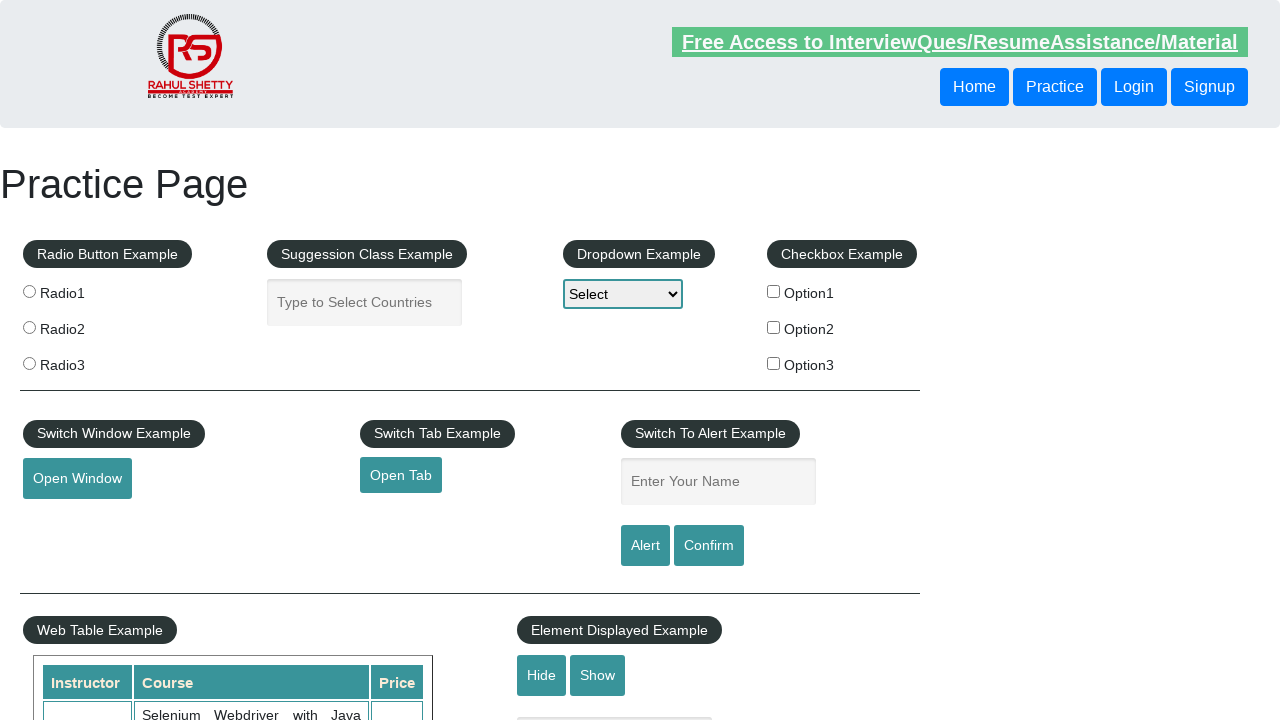

Set up alert dialog handler to dismiss alerts
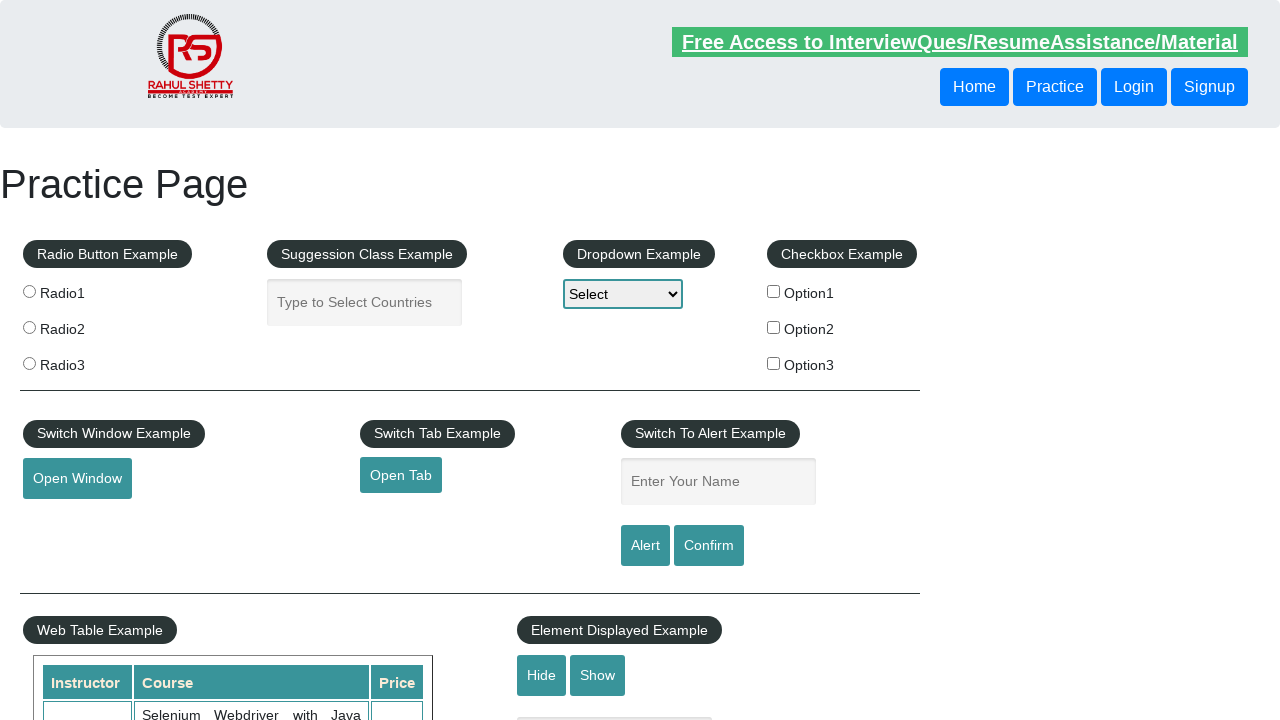

Waited for alert processing to complete
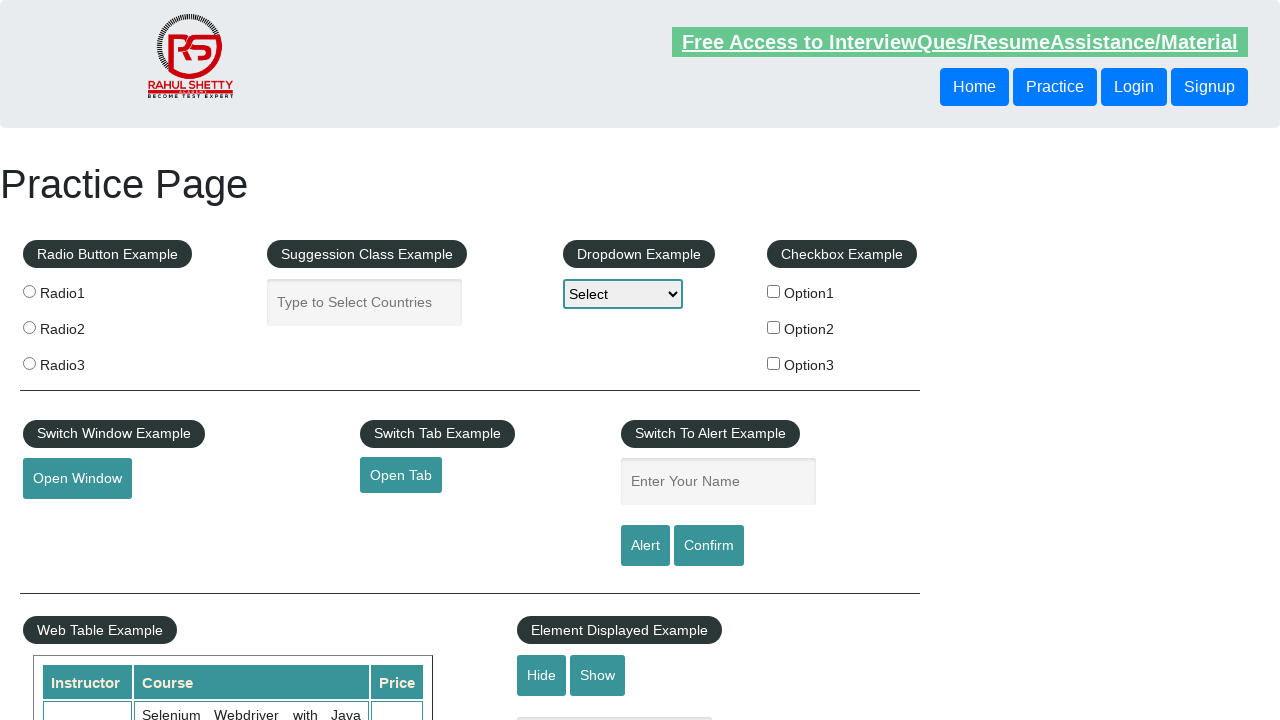

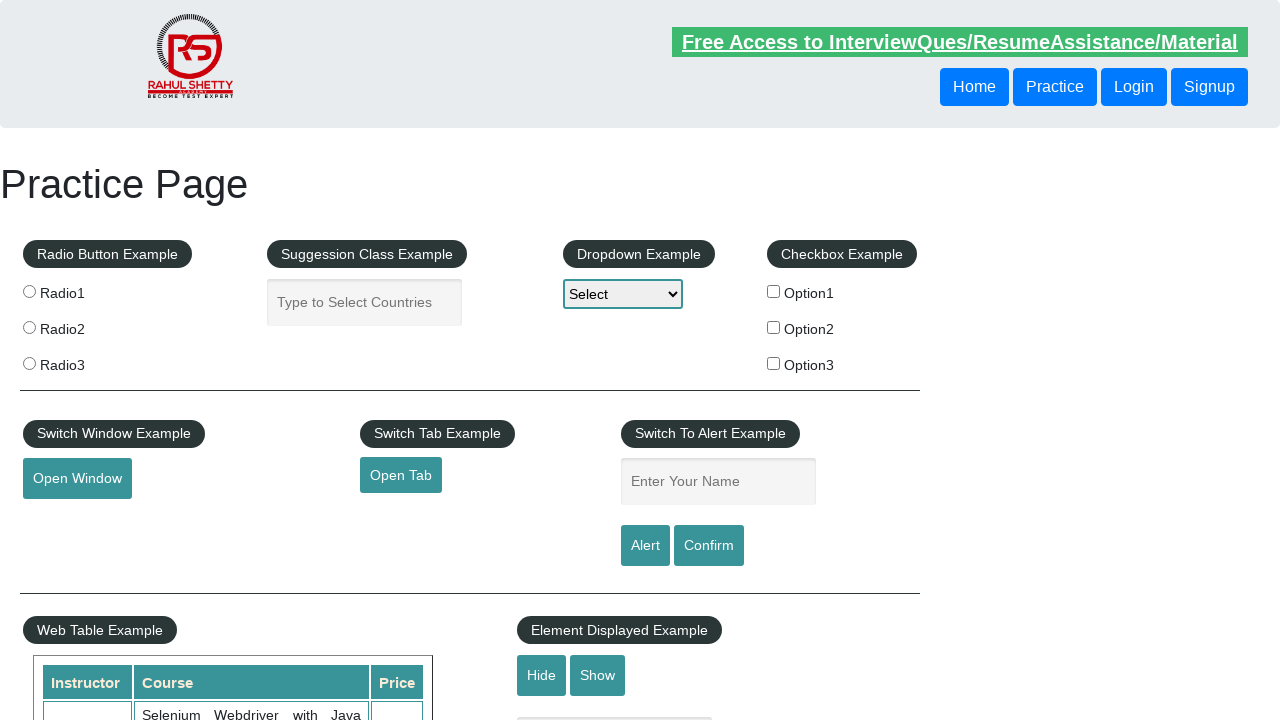